Verifies that search results display dealers in the selected country and city by checking address text content

Starting URL: https://rode.com/en/support/where-to-buy

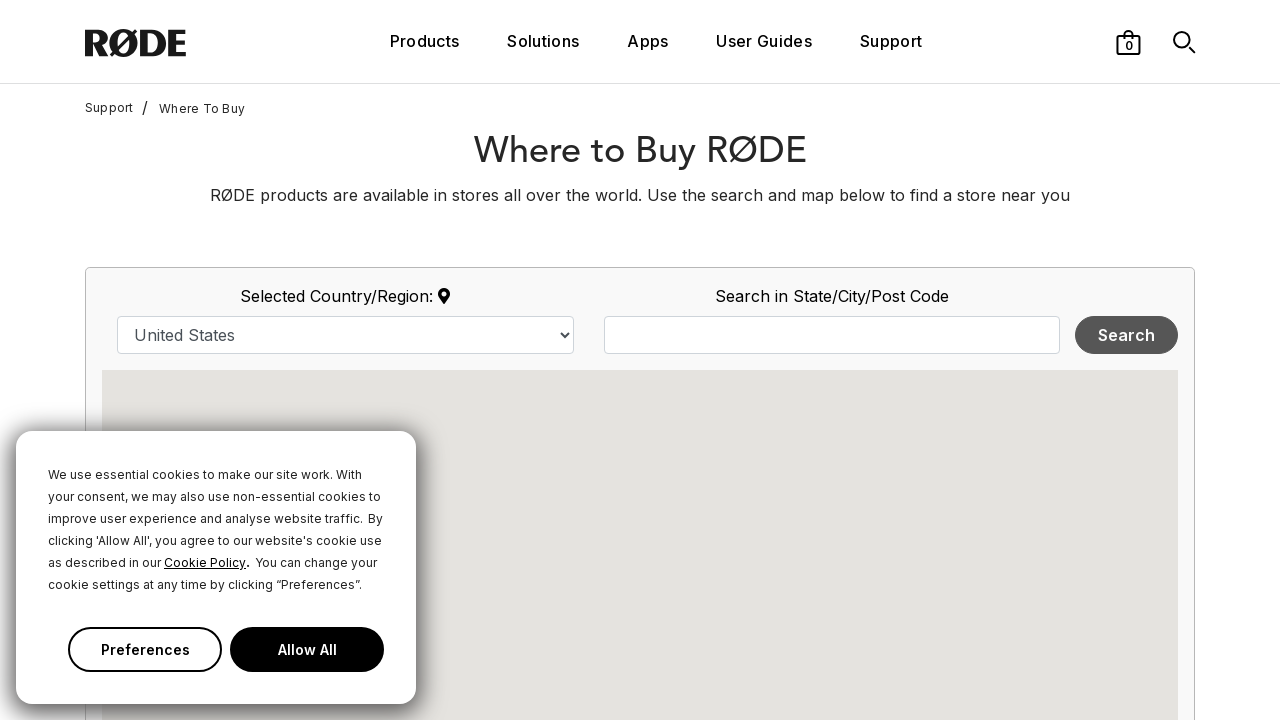

Selected 'Vietnam' from country dropdown on select#country
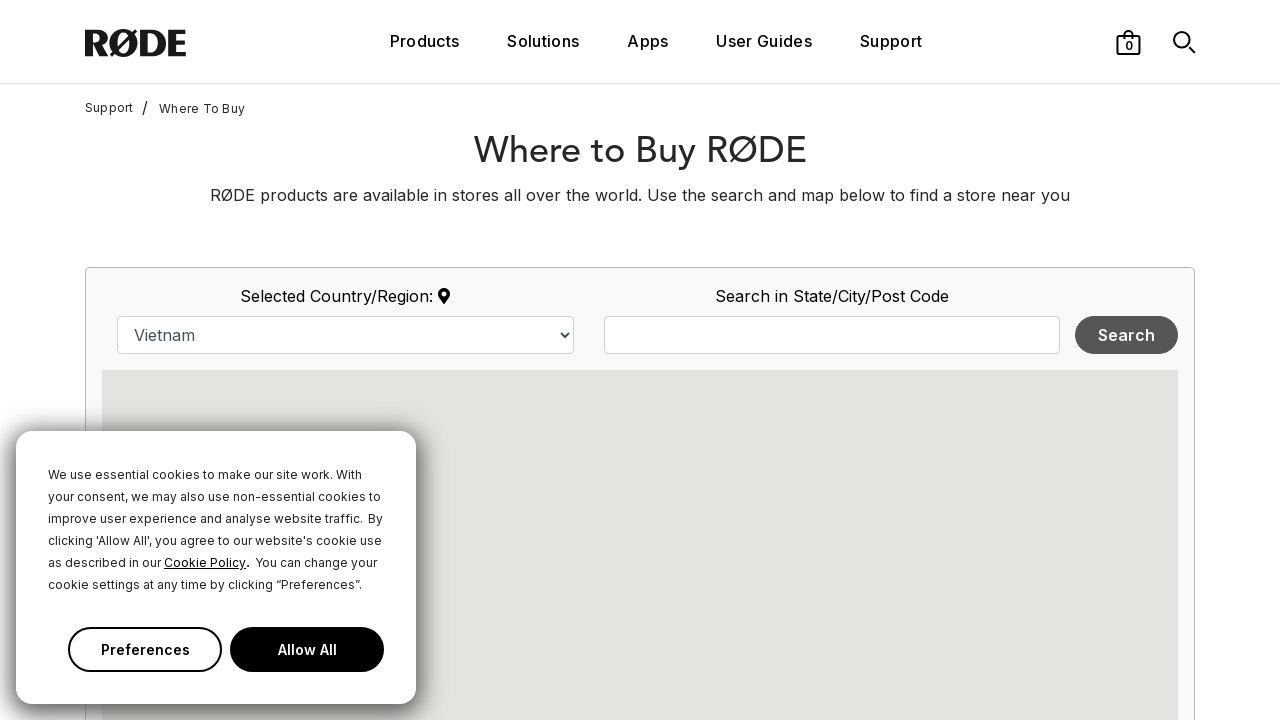

Filled city search field with 'Da Nang' on input#map_search_query
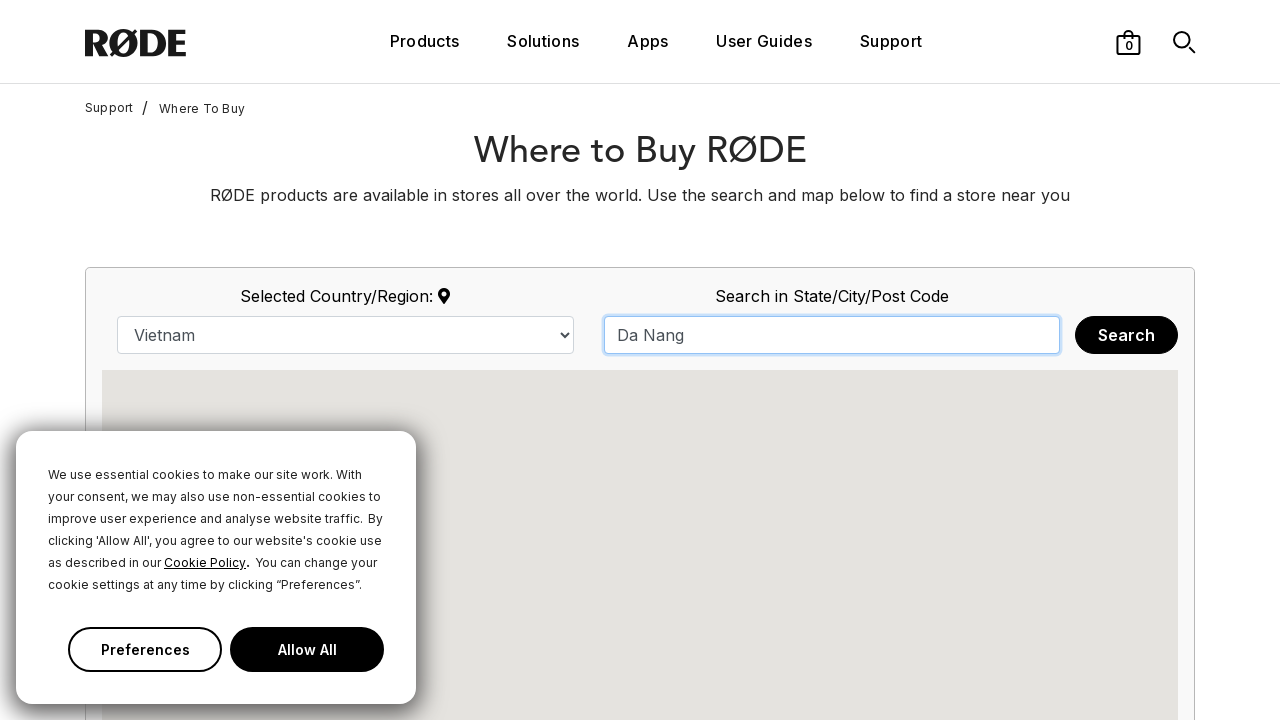

Clicked Search button at (1126, 335) on button:text('Search')
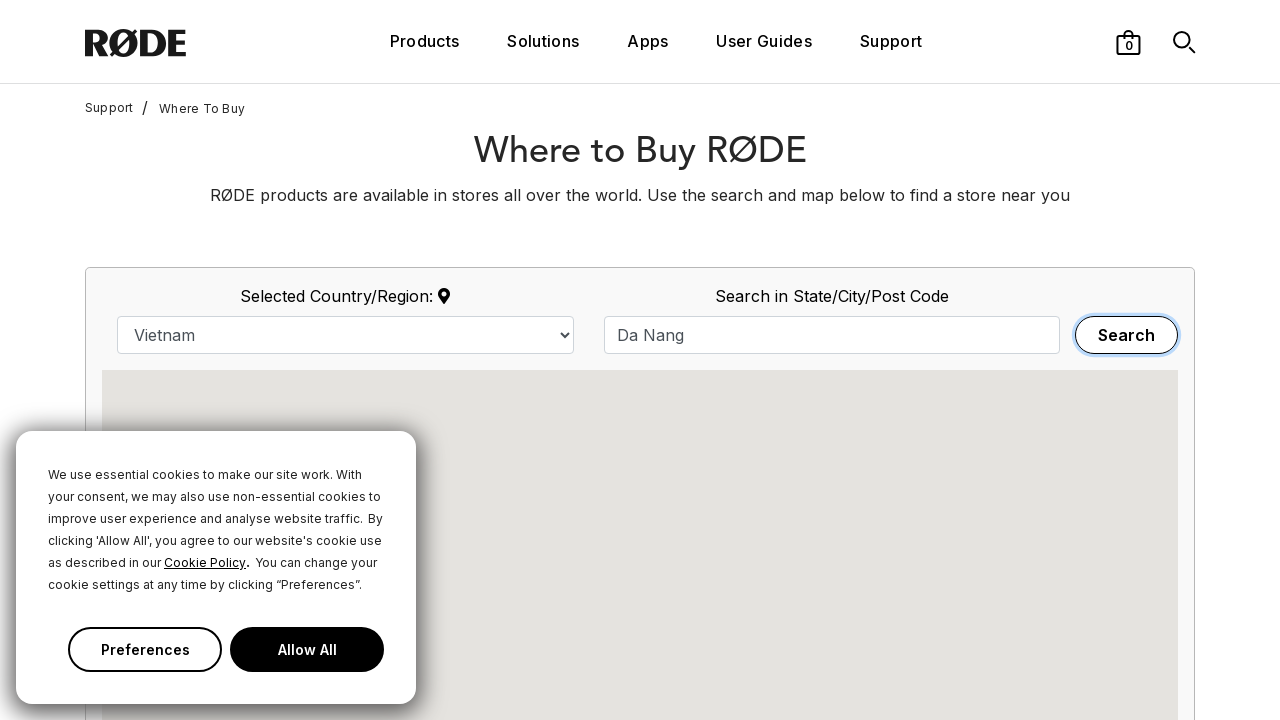

Dealers section loaded
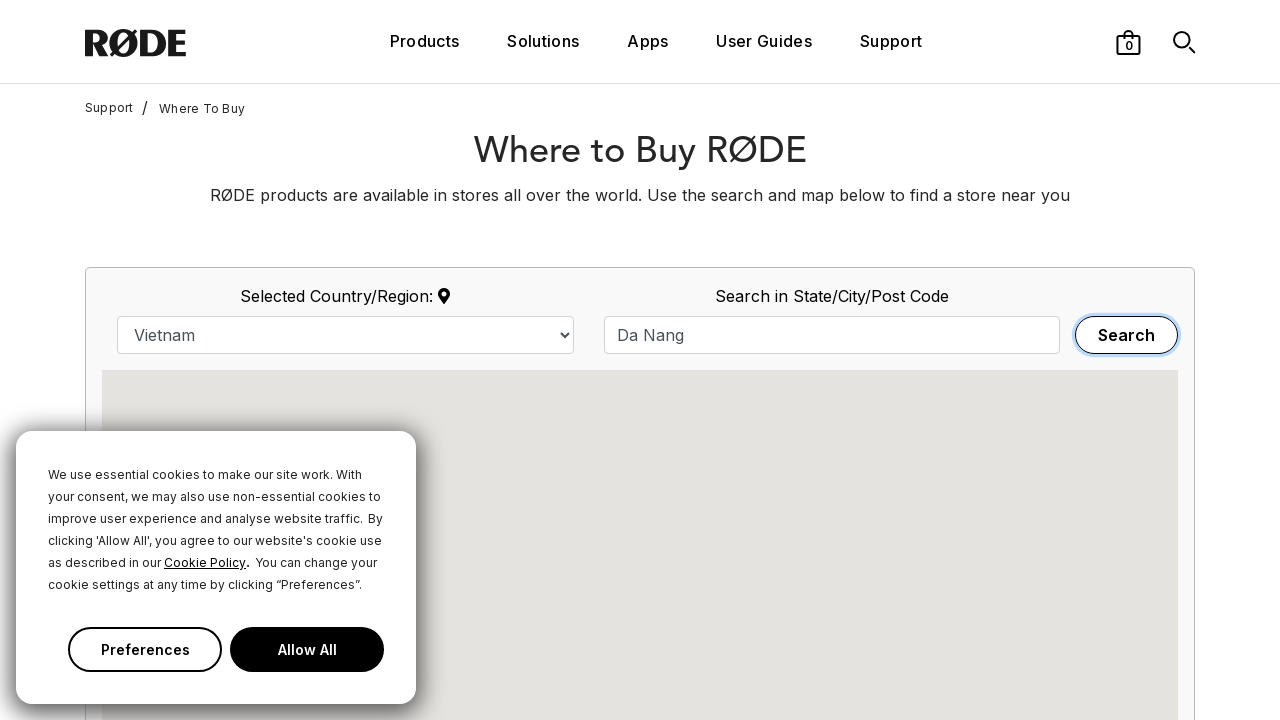

Scrolled to Dealers section
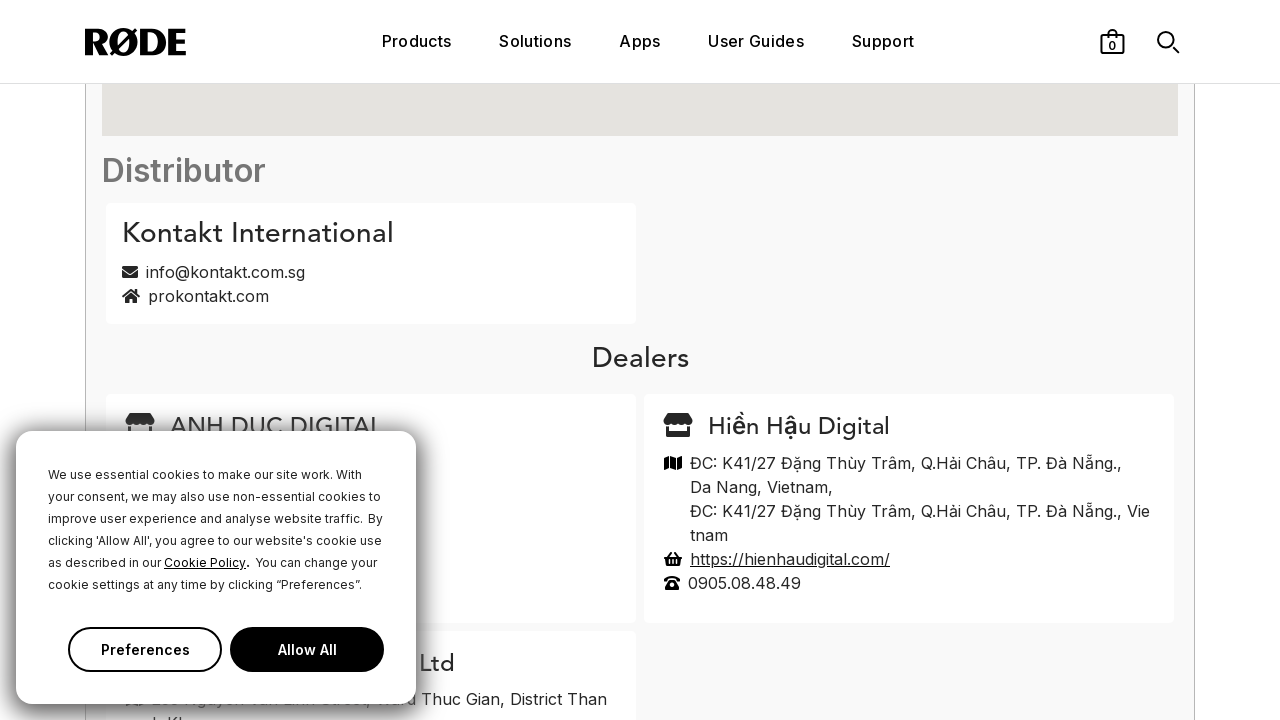

Retrieved 3 dealer address elements
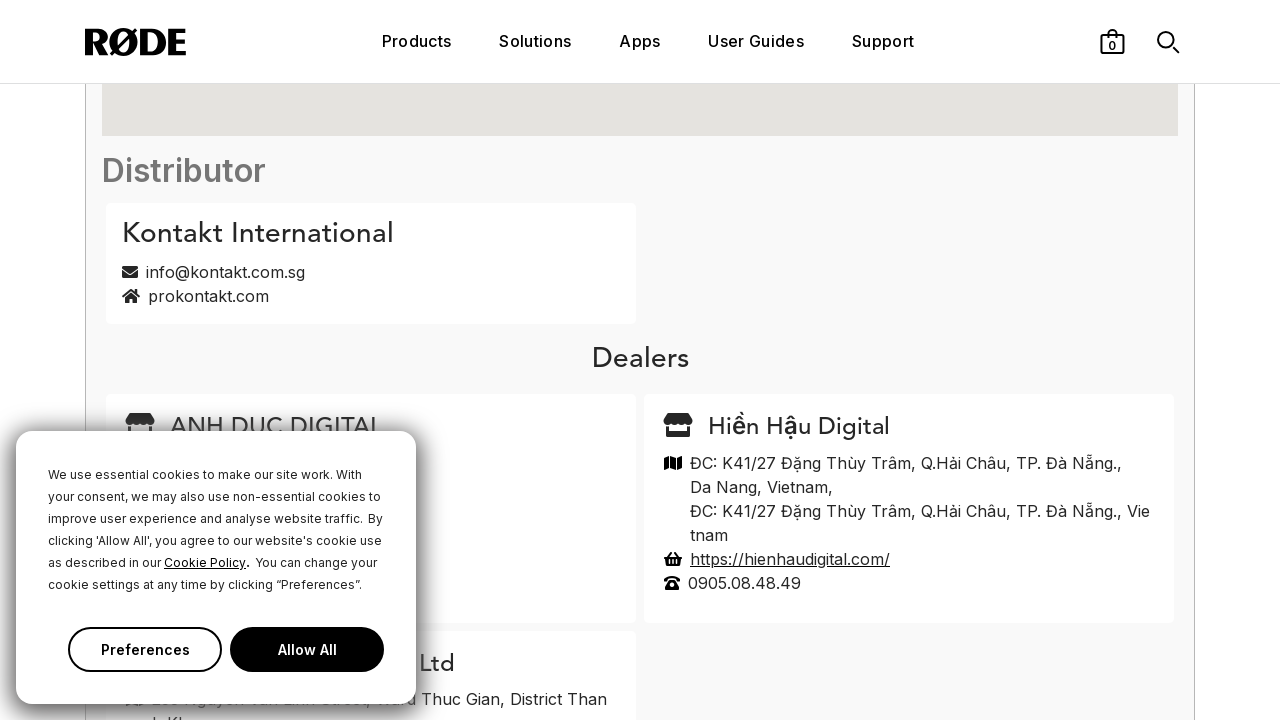

Verified 'Vietnam' present in dealer address:  36 Phan Chau Trinh –, Hai Chau District – Da Nang, Vietnam
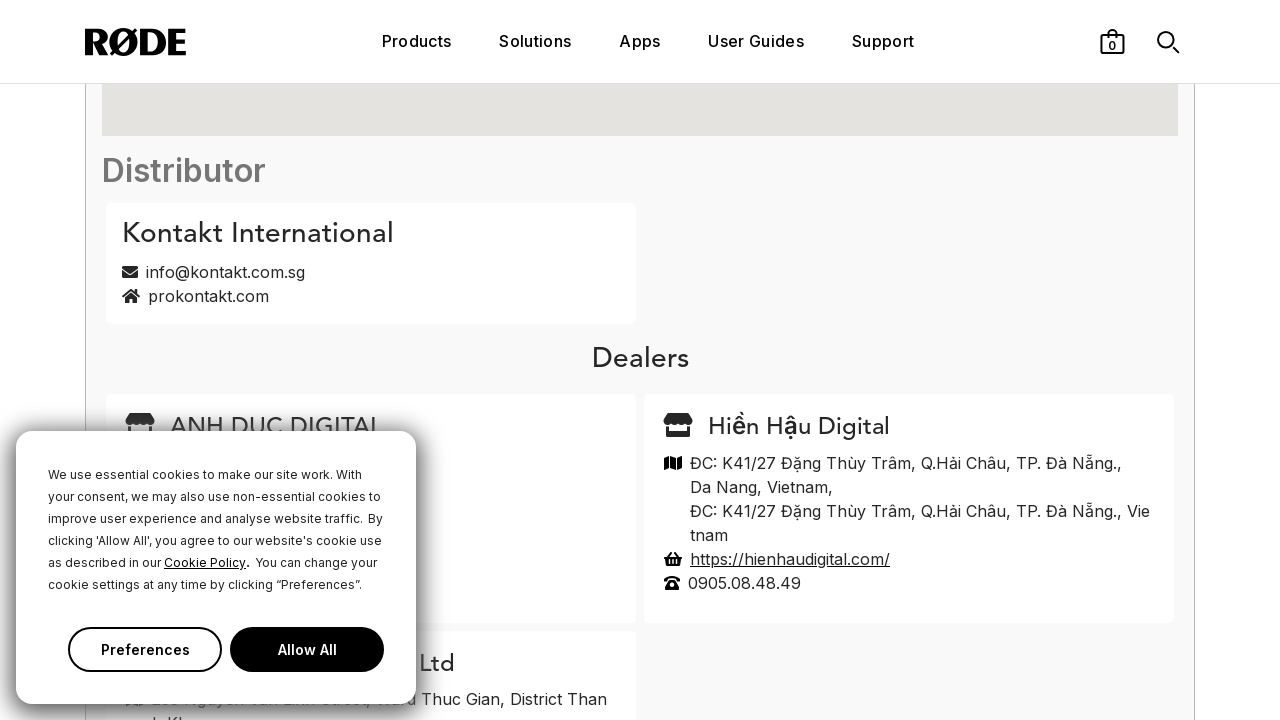

Verified 'Da Nang' present in dealer address:  36 Phan Chau Trinh –, Hai Chau District – Da Nang, Vietnam
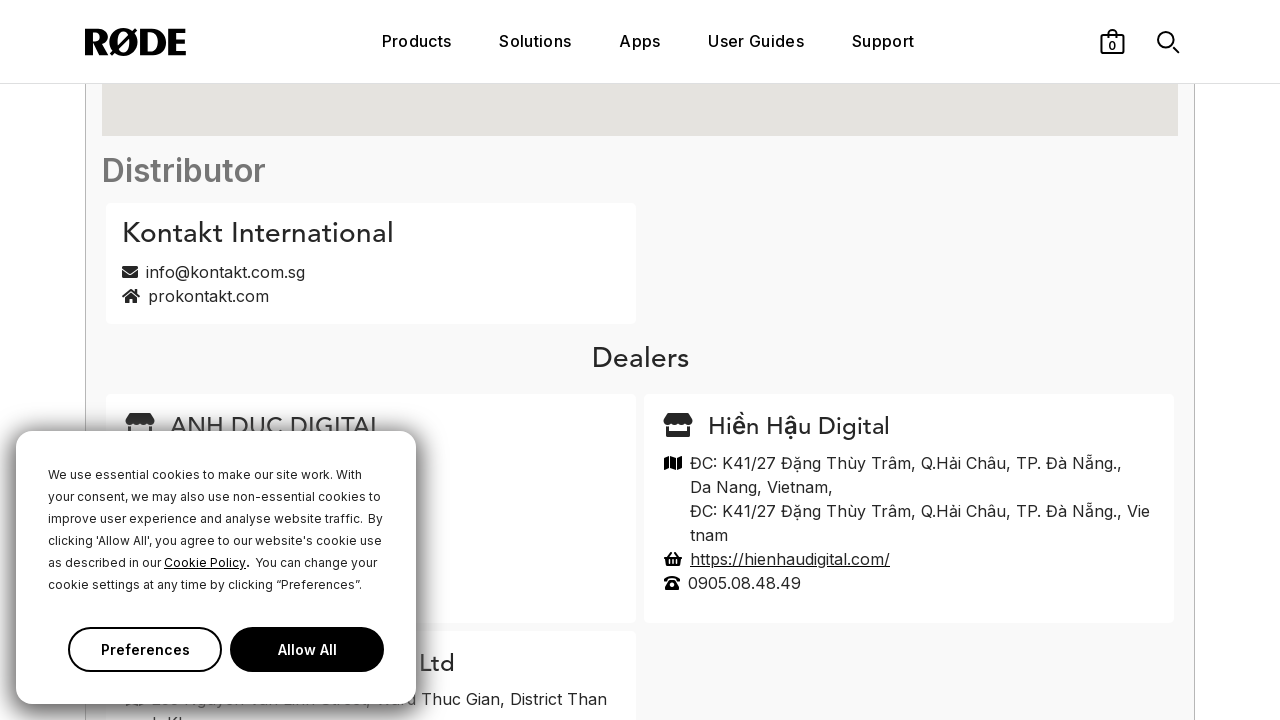

Verified 'Vietnam' present in dealer address:  ĐC: K41/27 Đặng Thùy Trâm, Q.Hải Châu, TP. Đà Nẵng., Da Nang, Vietnam, ĐC: K41/27 Đặng Thùy Trâm, Q.Hải Châu, TP. Đà Nẵng., Vietnam
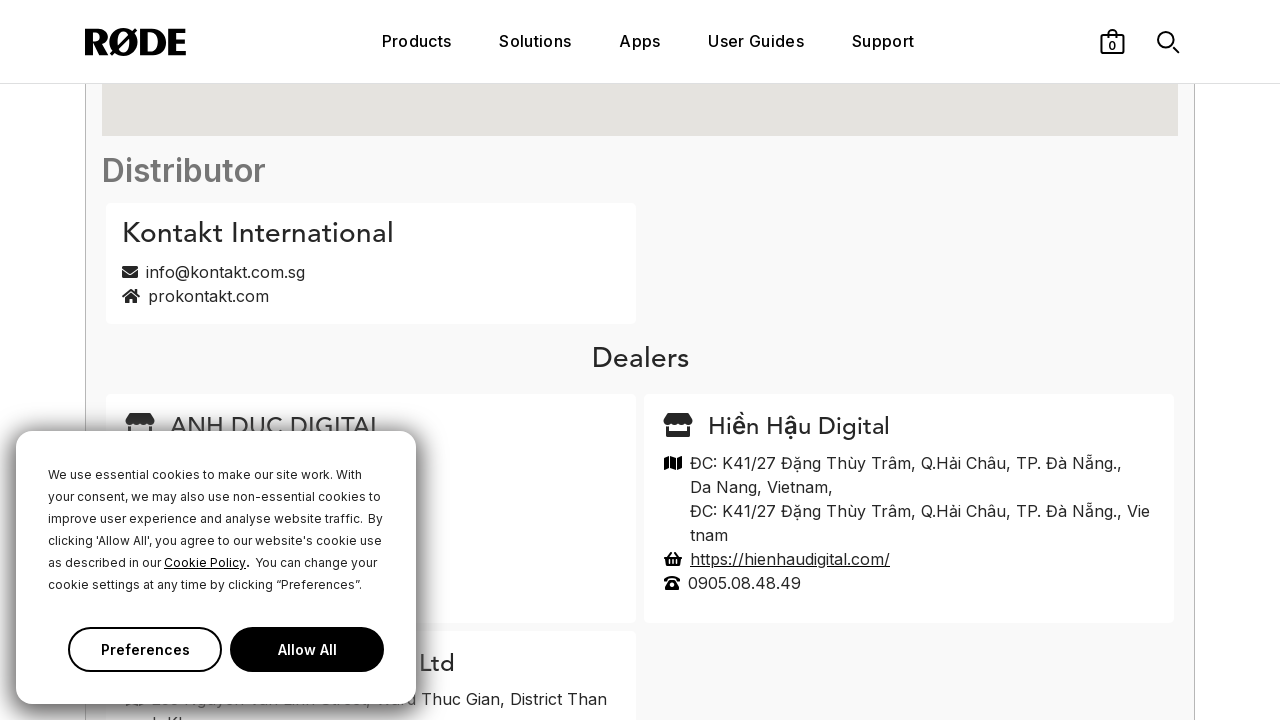

Verified 'Da Nang' present in dealer address:  ĐC: K41/27 Đặng Thùy Trâm, Q.Hải Châu, TP. Đà Nẵng., Da Nang, Vietnam, ĐC: K41/27 Đặng Thùy Trâm, Q.Hải Châu, TP. Đà Nẵng., Vietnam
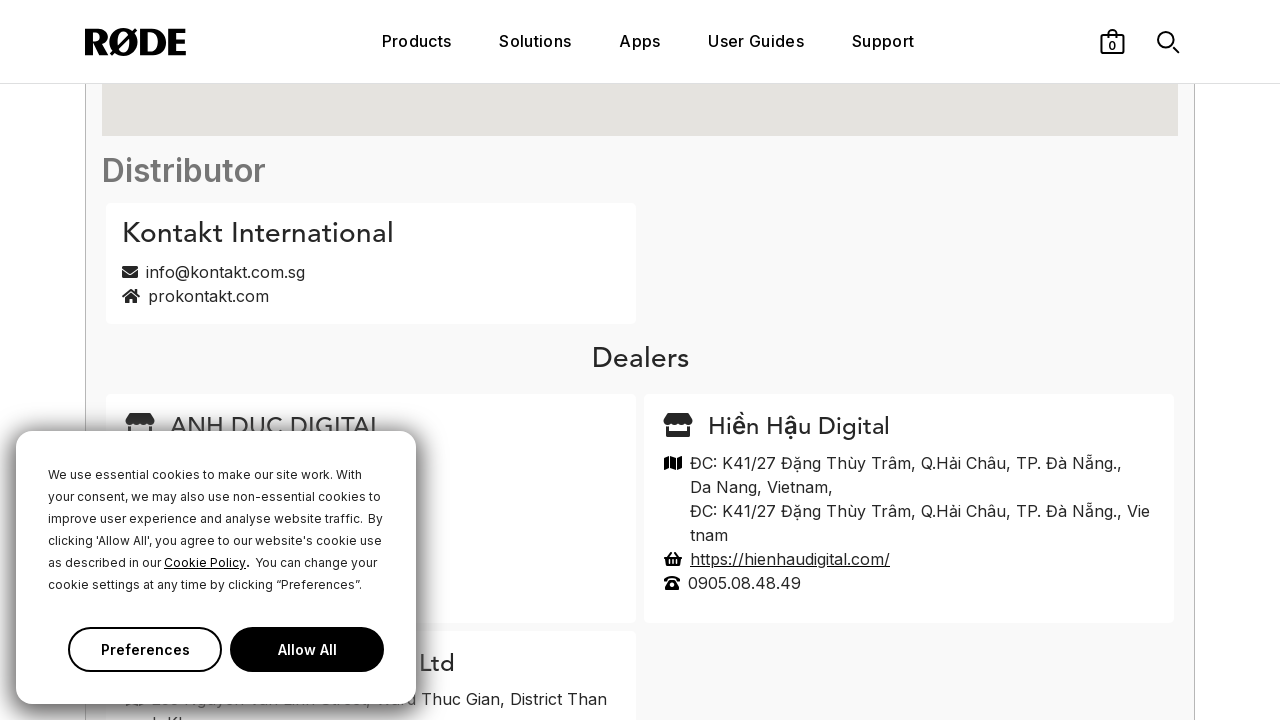

Verified 'Vietnam' present in dealer address:  253 Nguyen Van Linh Street, Ward Thuc Gian, District Thanh Khe, Da Nang, Vietnam
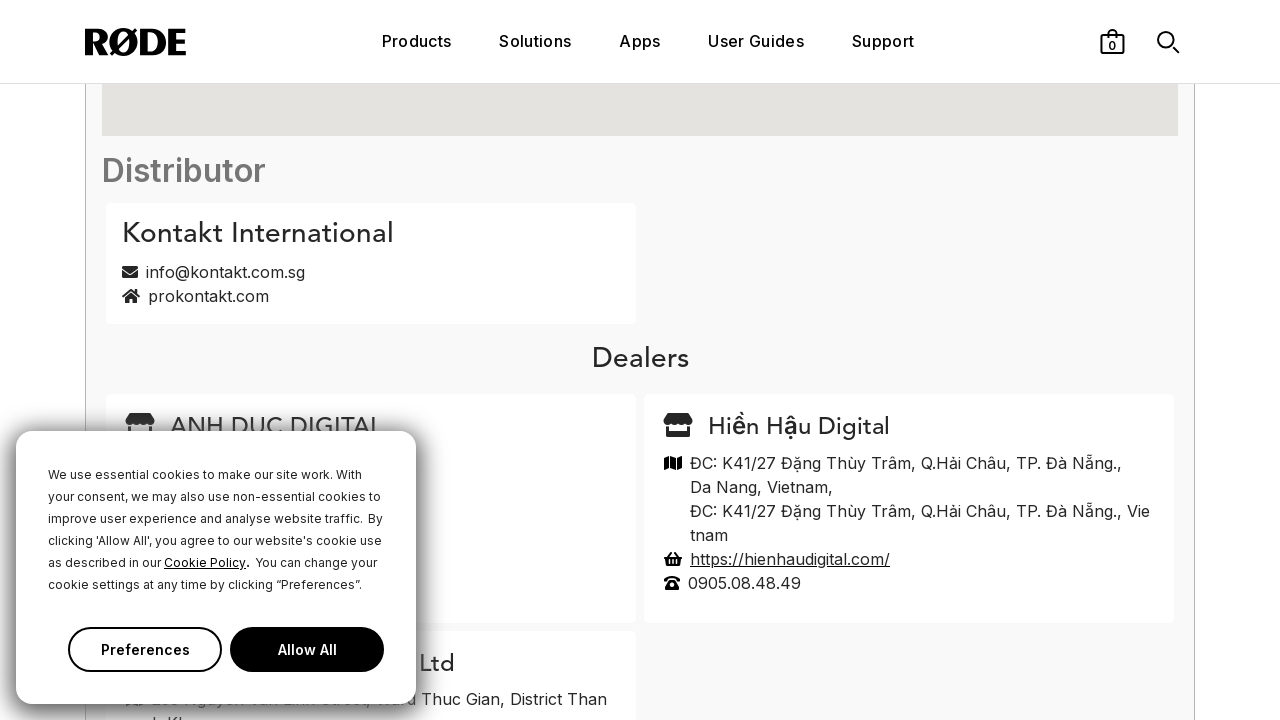

Verified 'Da Nang' present in dealer address:  253 Nguyen Van Linh Street, Ward Thuc Gian, District Thanh Khe, Da Nang, Vietnam
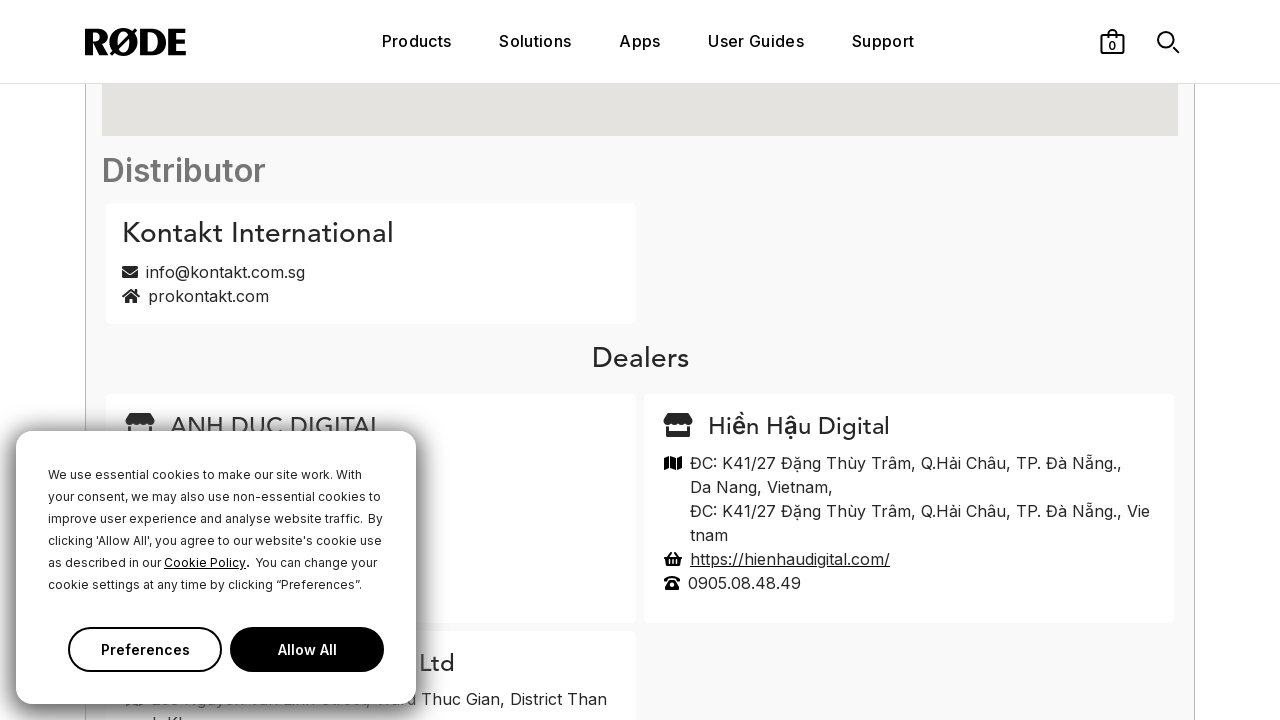

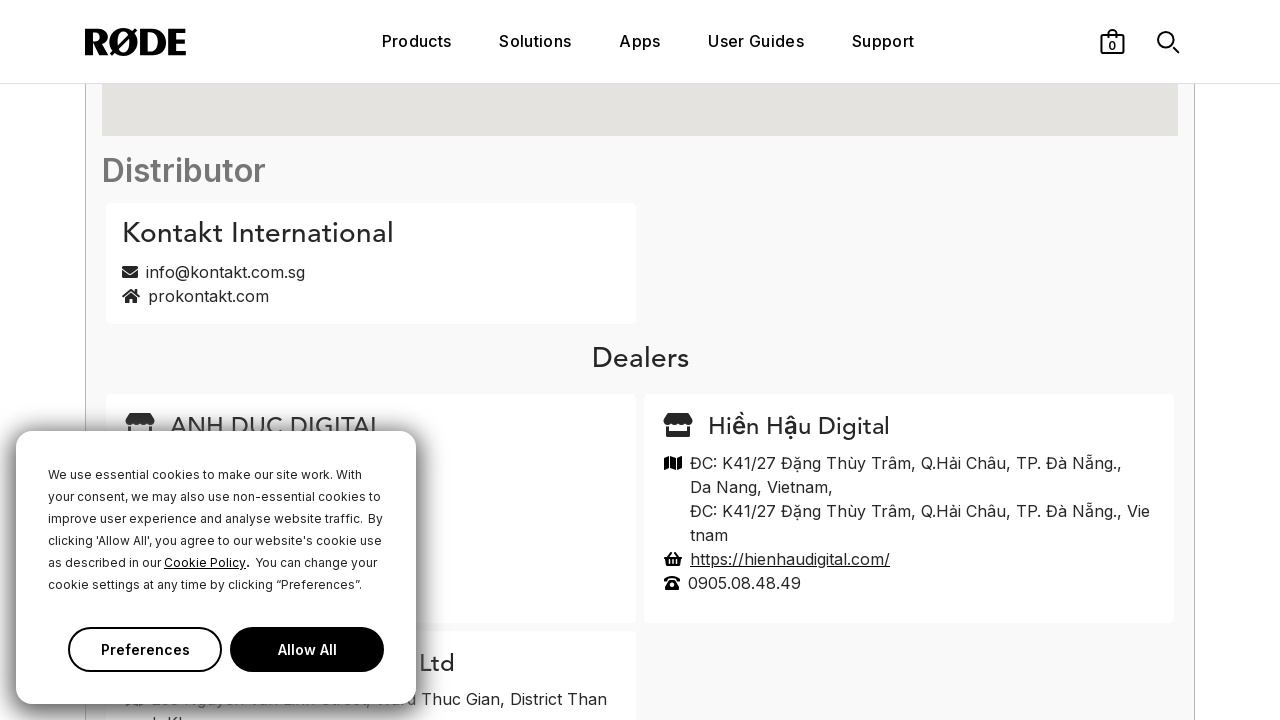